Navigates to Swarthmore College course catalog, clicks on the first department link, and waits for the course listings to load.

Starting URL: https://catalog.swarthmore.edu/content.php?catoid=7&navoid=194

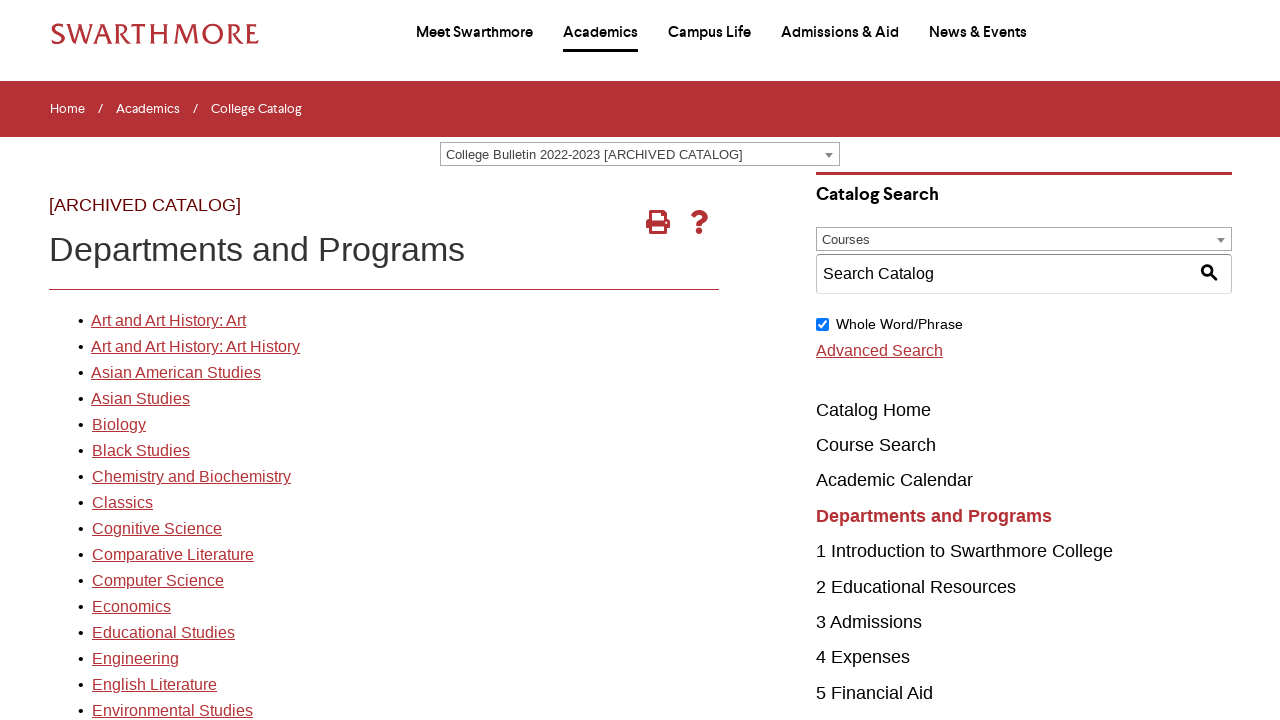

Waited for first department link to load on catalog page
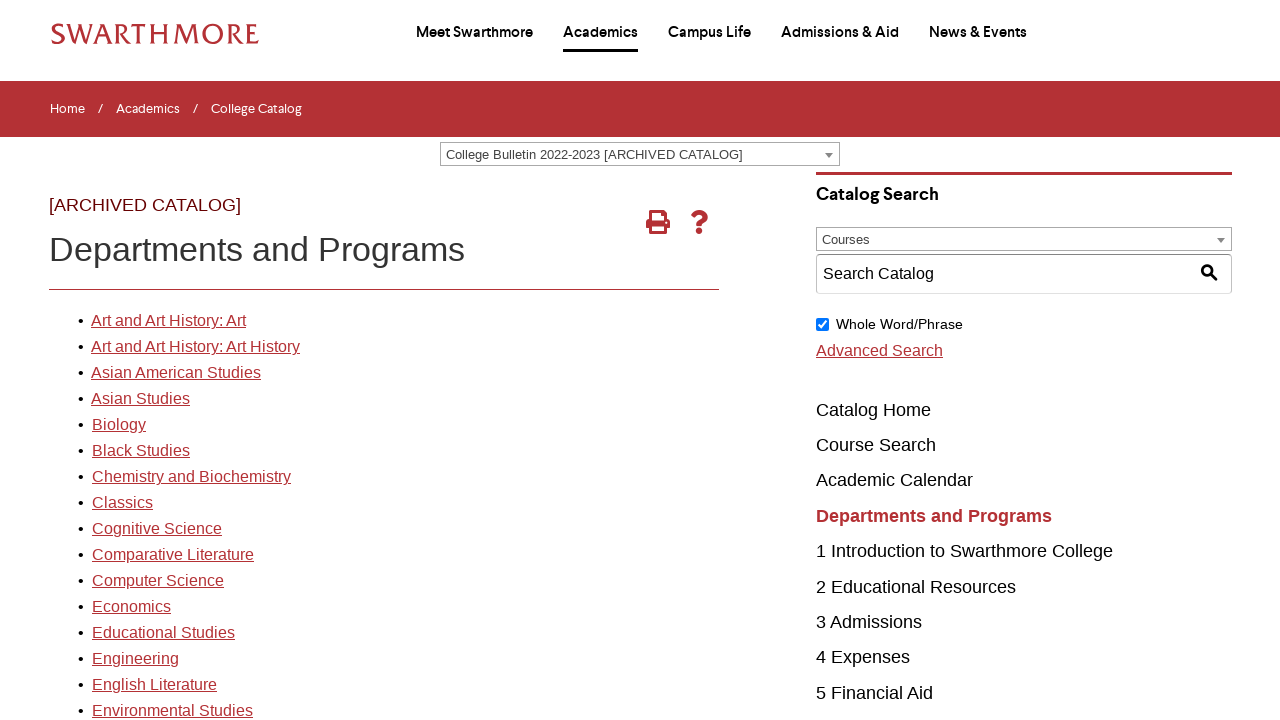

Clicked on first department link at (168, 321) on xpath=//*[@id="gateway-page"]/body/table/tbody/tr[3]/td[1]/table/tbody/tr[2]/td[
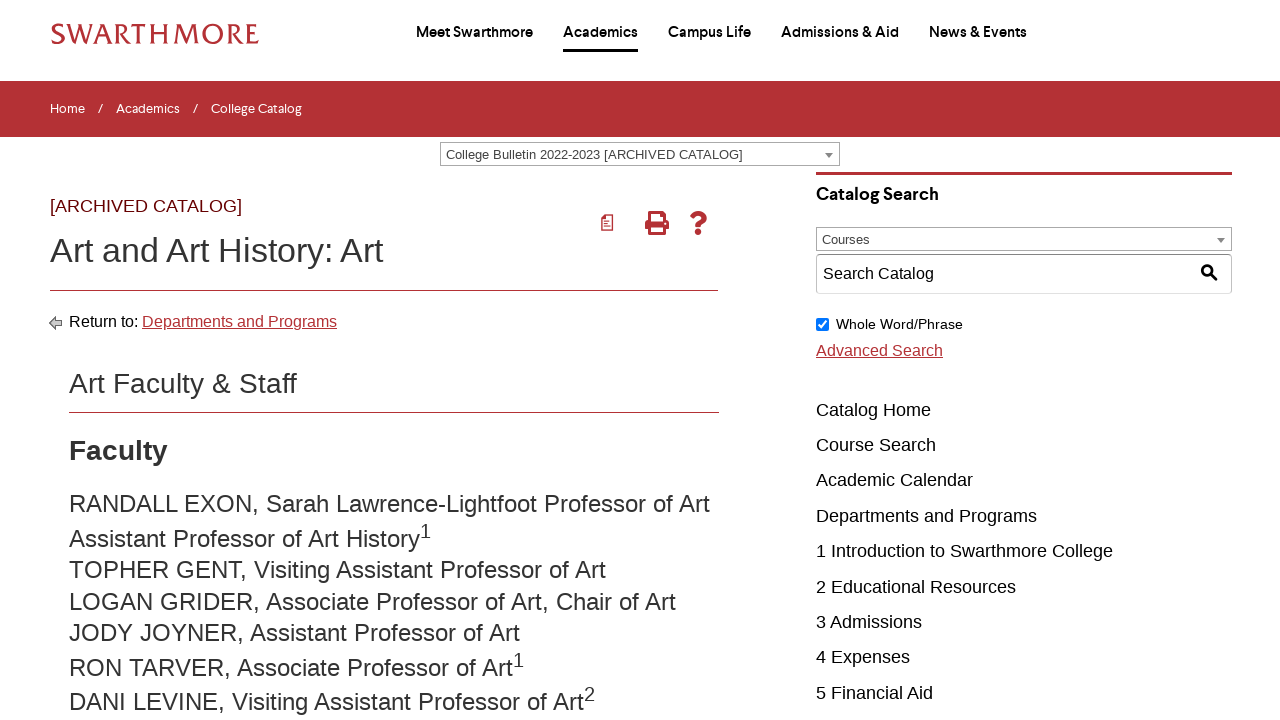

Course listings loaded on department page
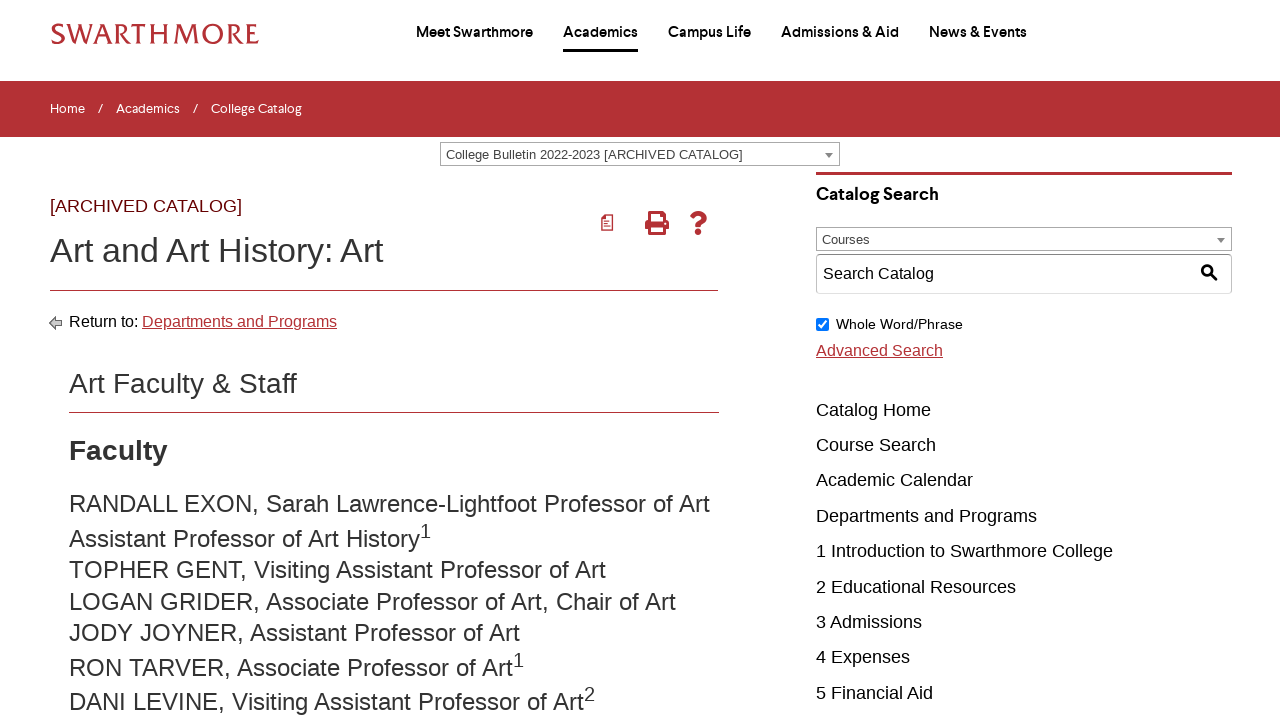

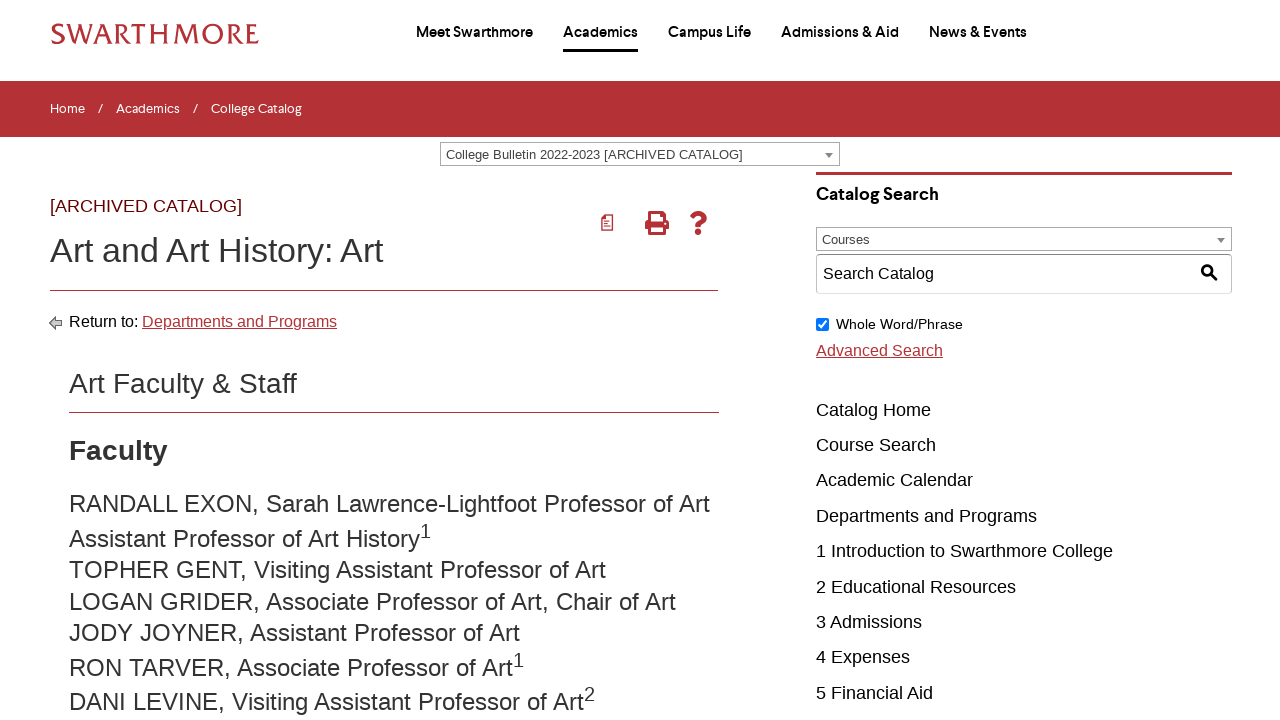